Tests alert functionality by navigating to the text input alert section, triggering an alert with text input, entering text, and accepting it

Starting URL: https://demo.automationtesting.in/Alerts.html

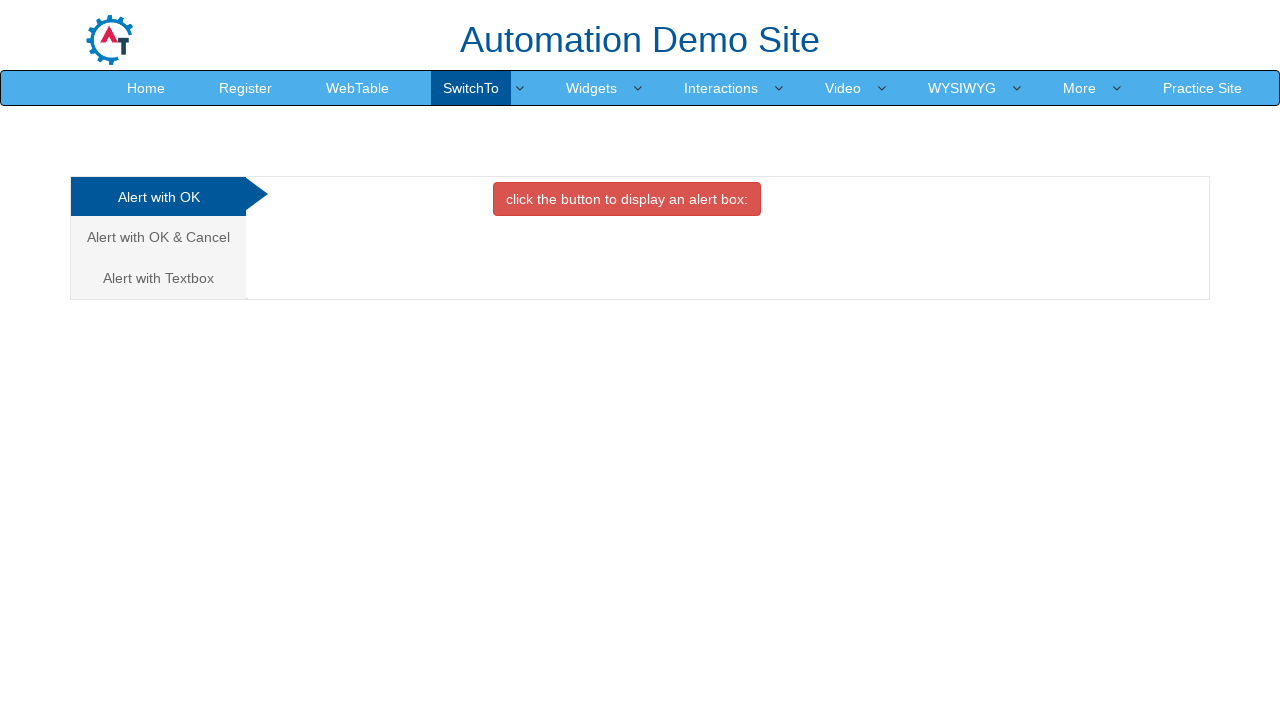

Clicked on the Alert with Textbox tab at (158, 278) on xpath=/html[1]/body[1]/div[1]/div[1]/div[1]/div[1]/div[1]/ul[1]/li[3]/a[1]
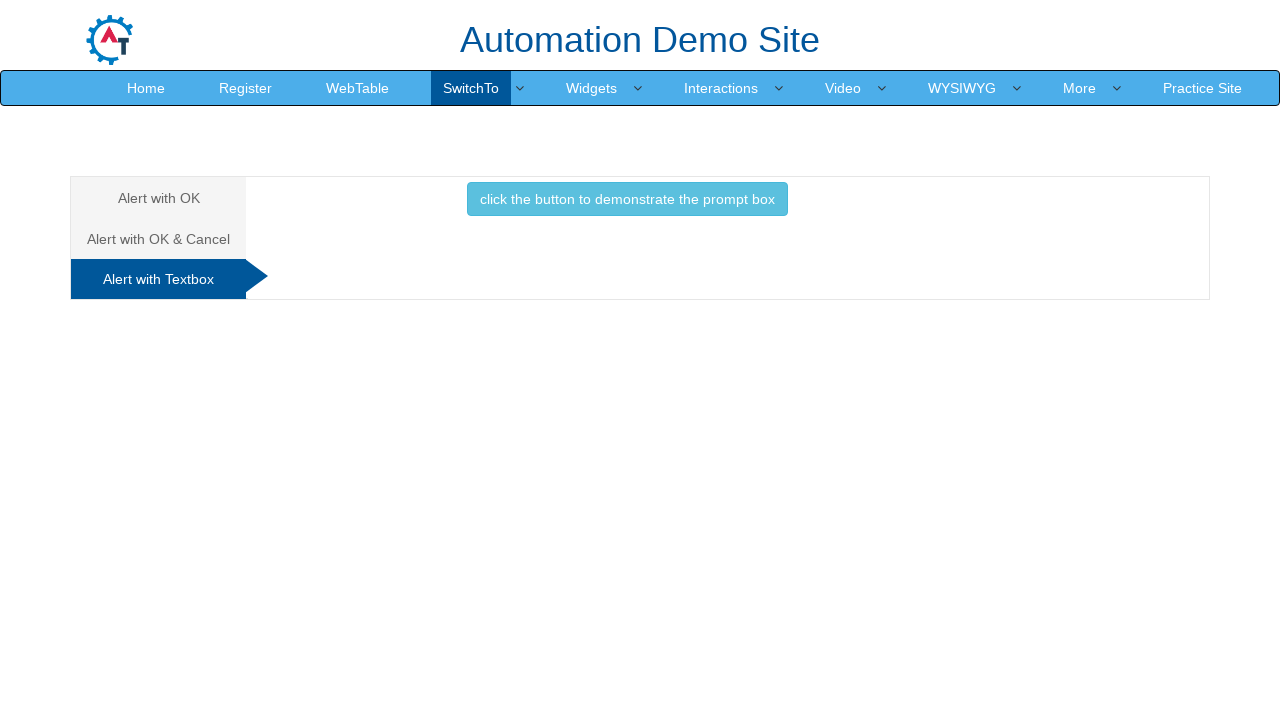

Clicked button to trigger alert with text input at (627, 199) on xpath=//*[@id='Textbox']/button
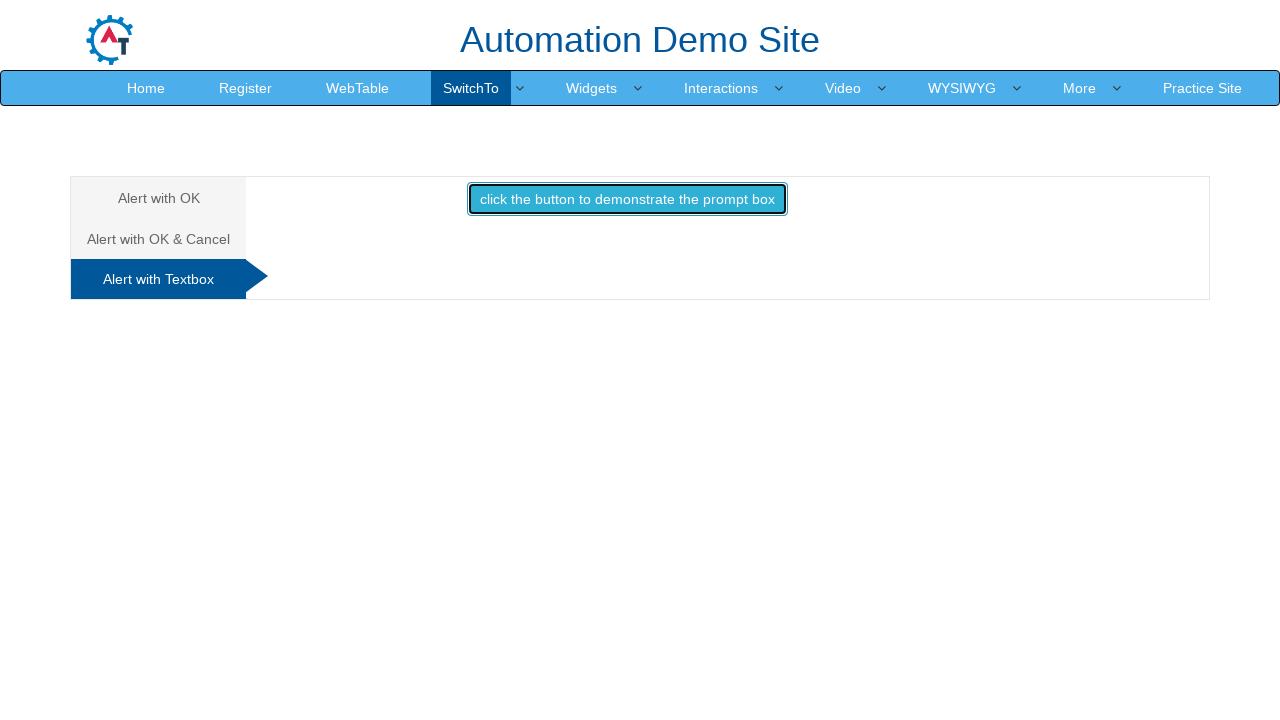

Set up dialog handler to enter 'Ganesh' and accept alert
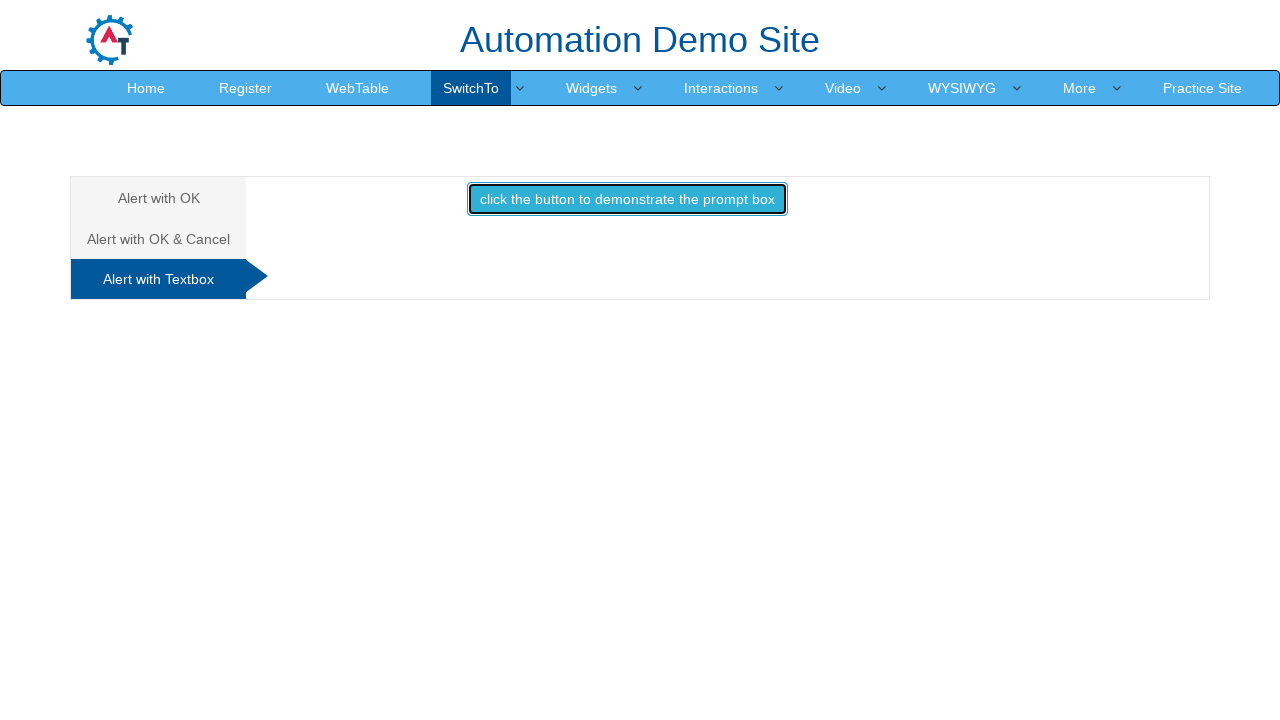

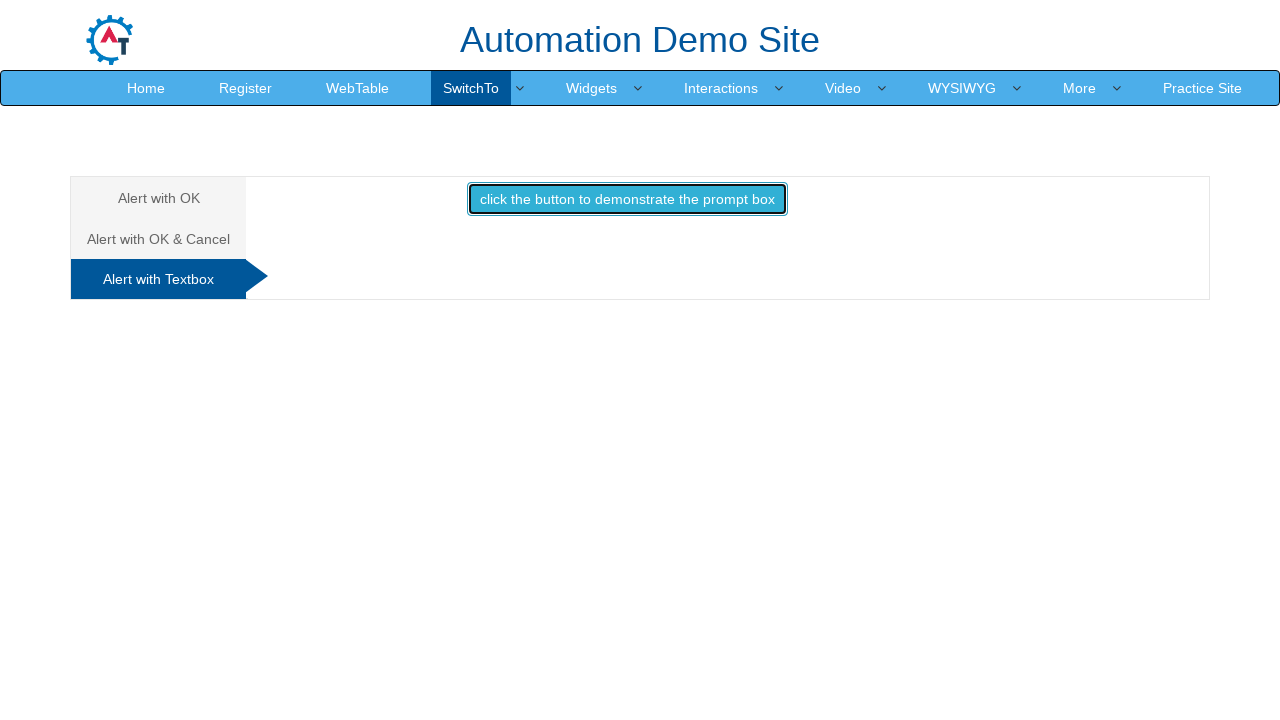